Tests the add to cart functionality on an e-commerce demo site by clicking the add to cart button for a product and verifying it appears in the cart pane

Starting URL: https://bstackdemo.com

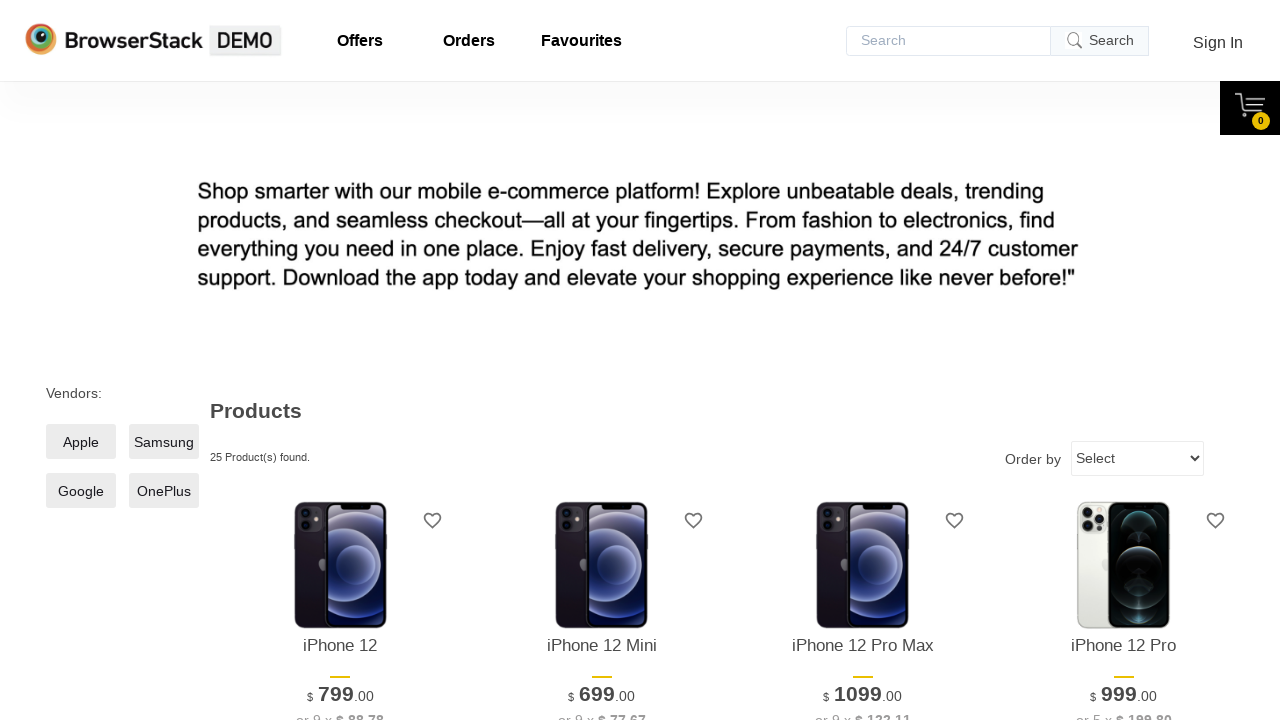

Page loaded and DOM content ready
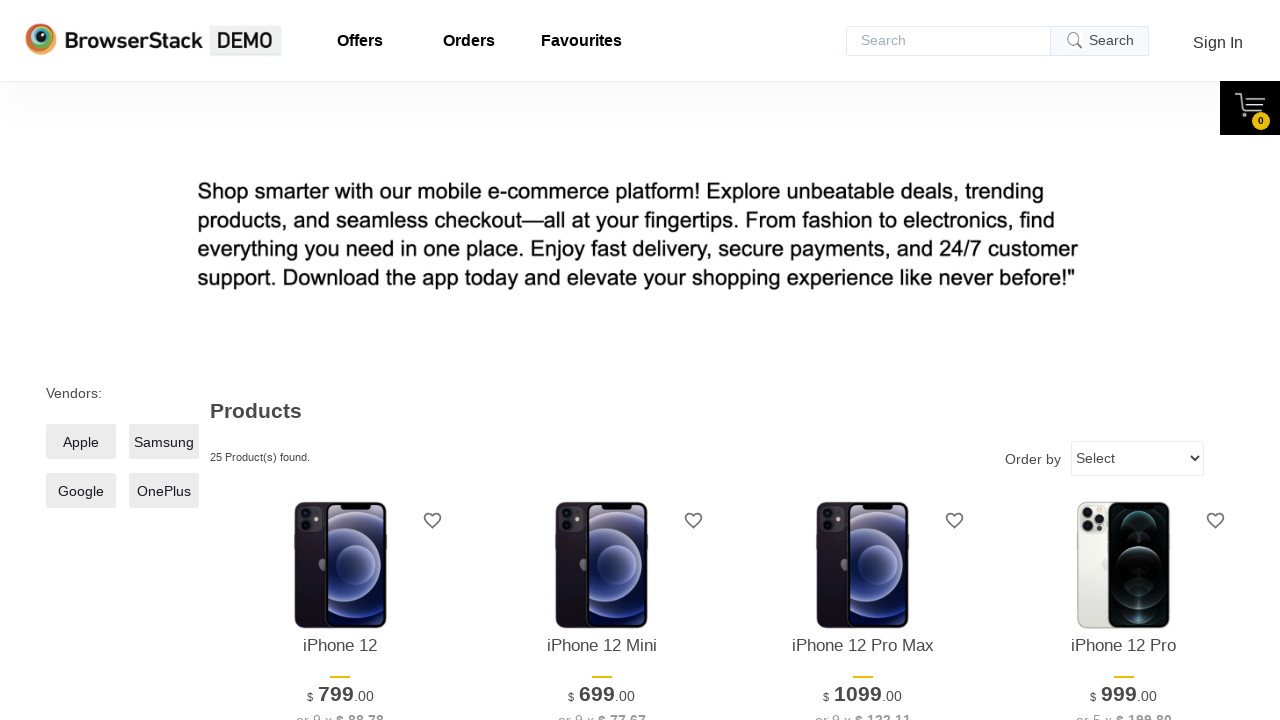

First product element is visible
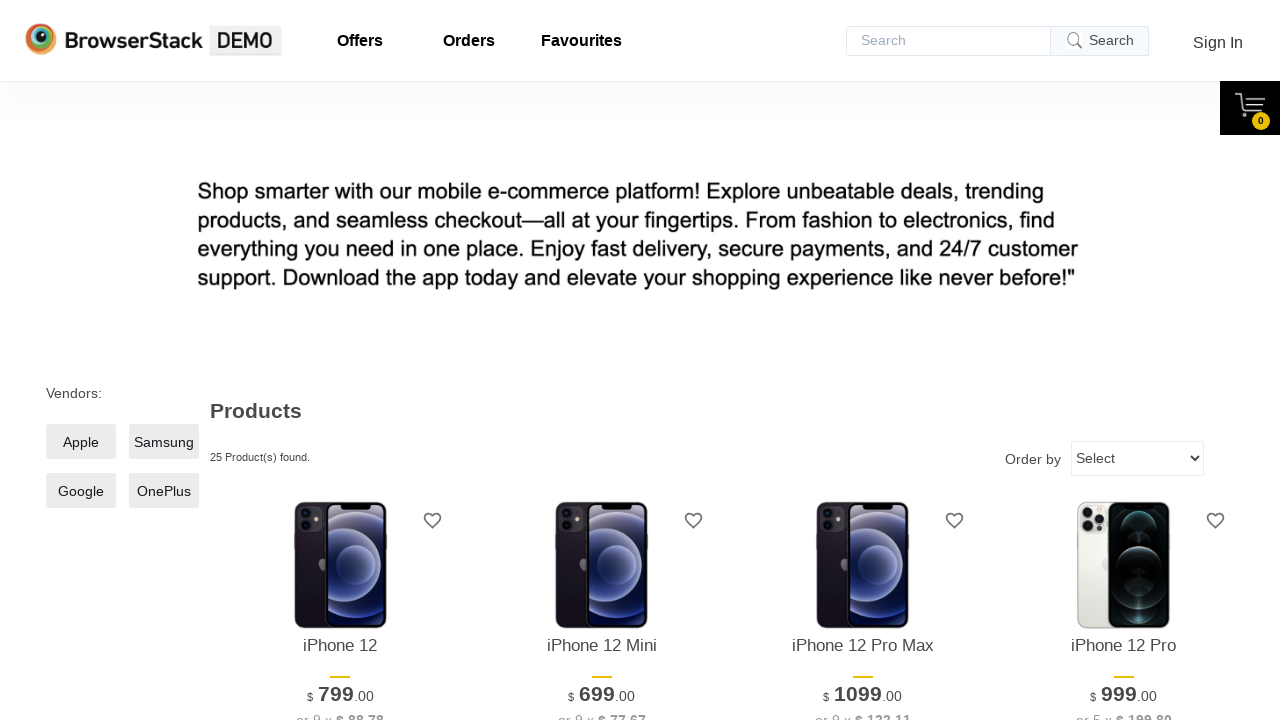

Retrieved product text: iPhone 12
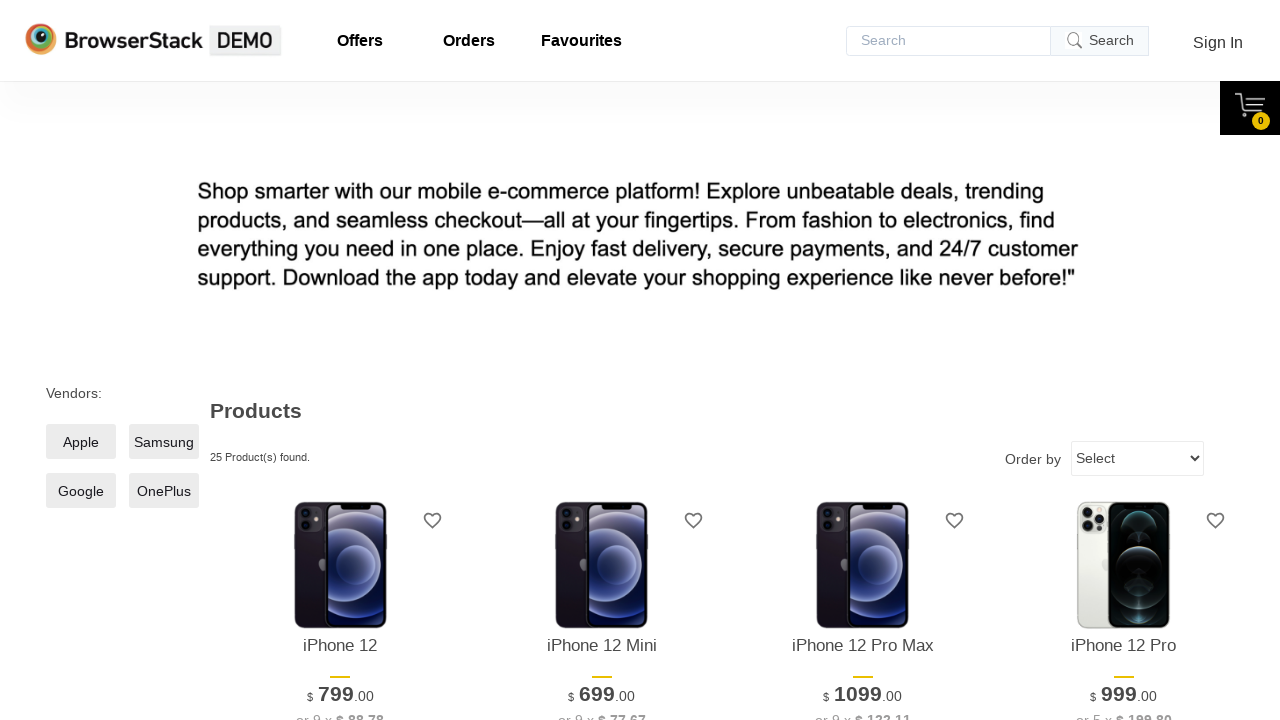

Add to Cart button is visible
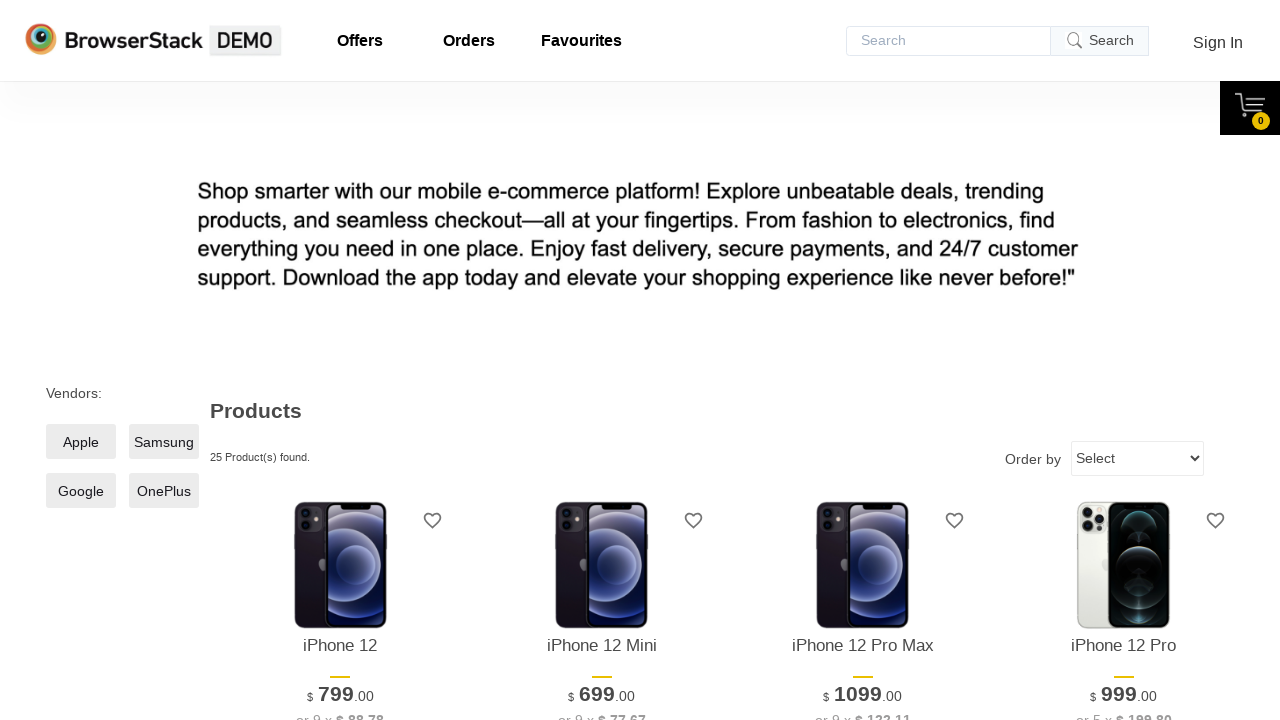

Clicked Add to Cart button at (340, 361) on xpath=//*[@id="1"]/div[4]
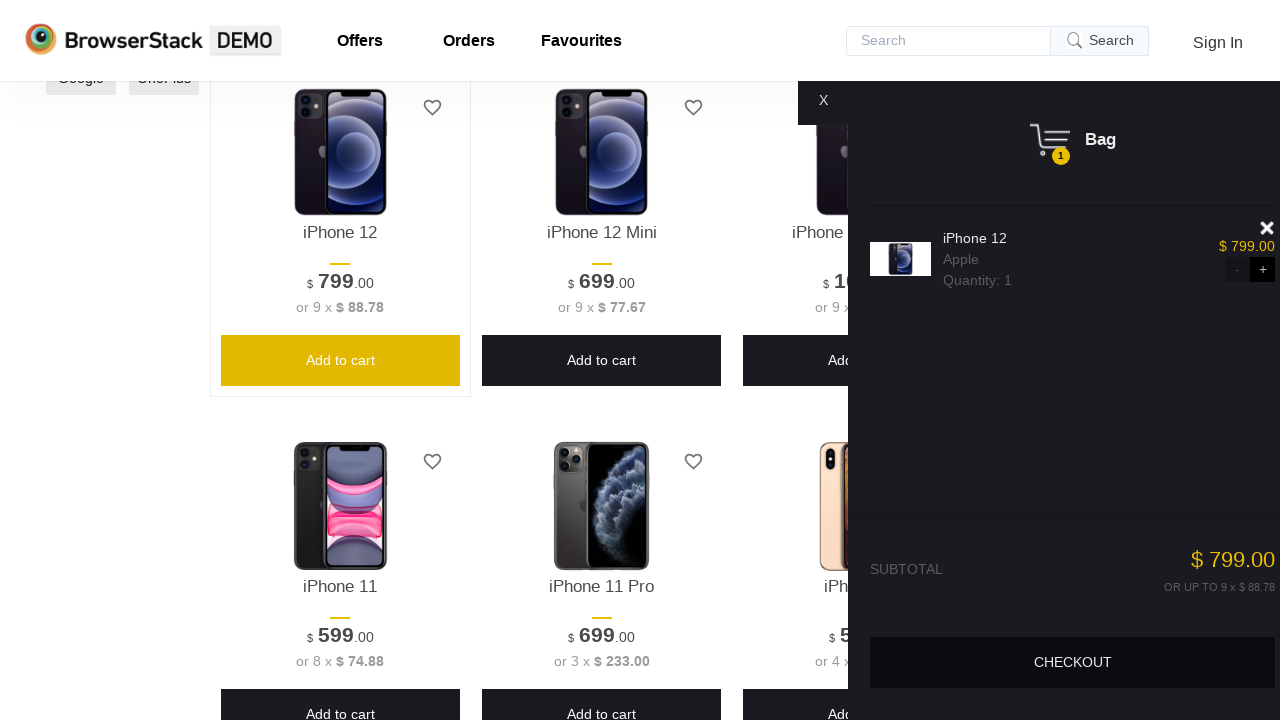

Cart pane appeared with product
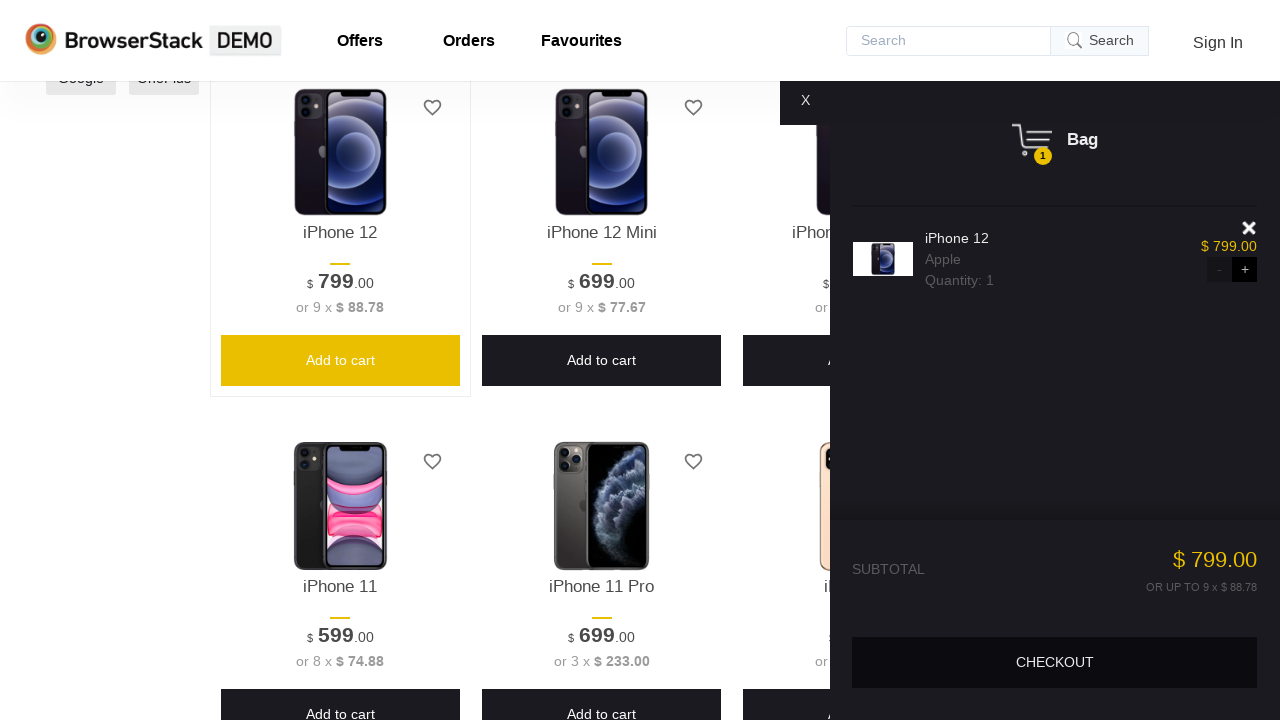

Retrieved product in cart text: iPhone 12
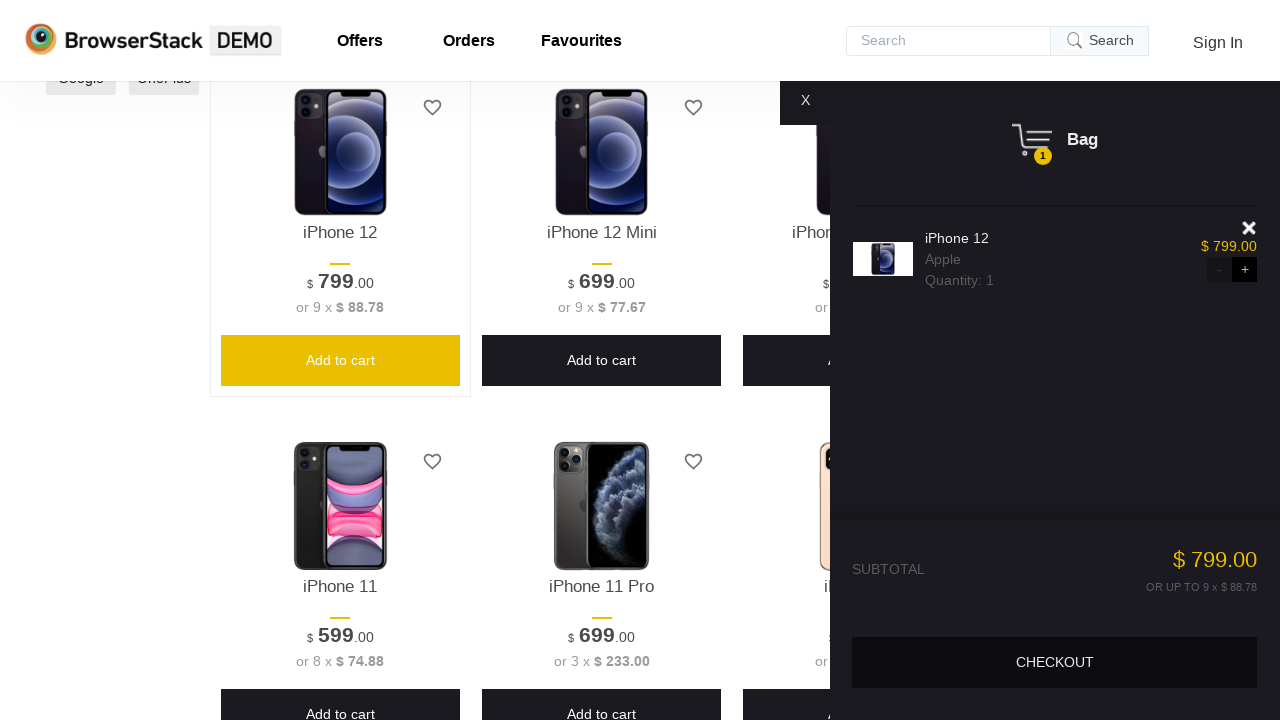

Assertion passed: product in cart matches selected product
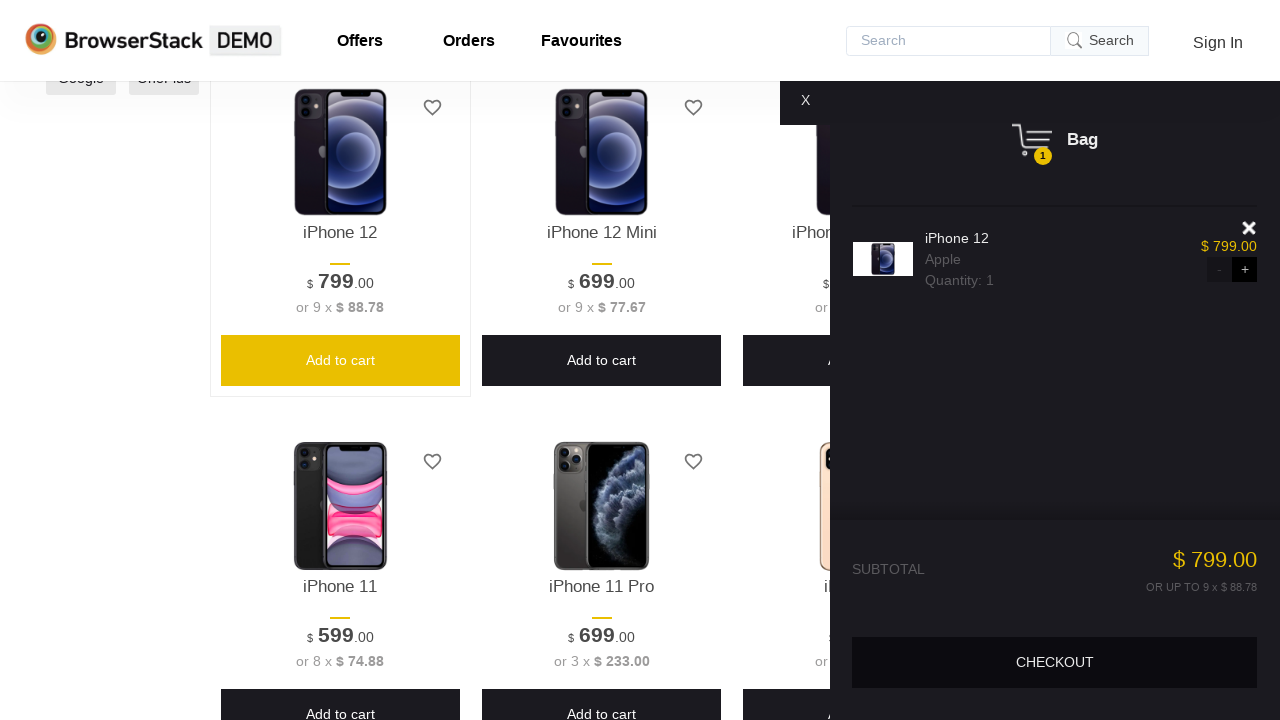

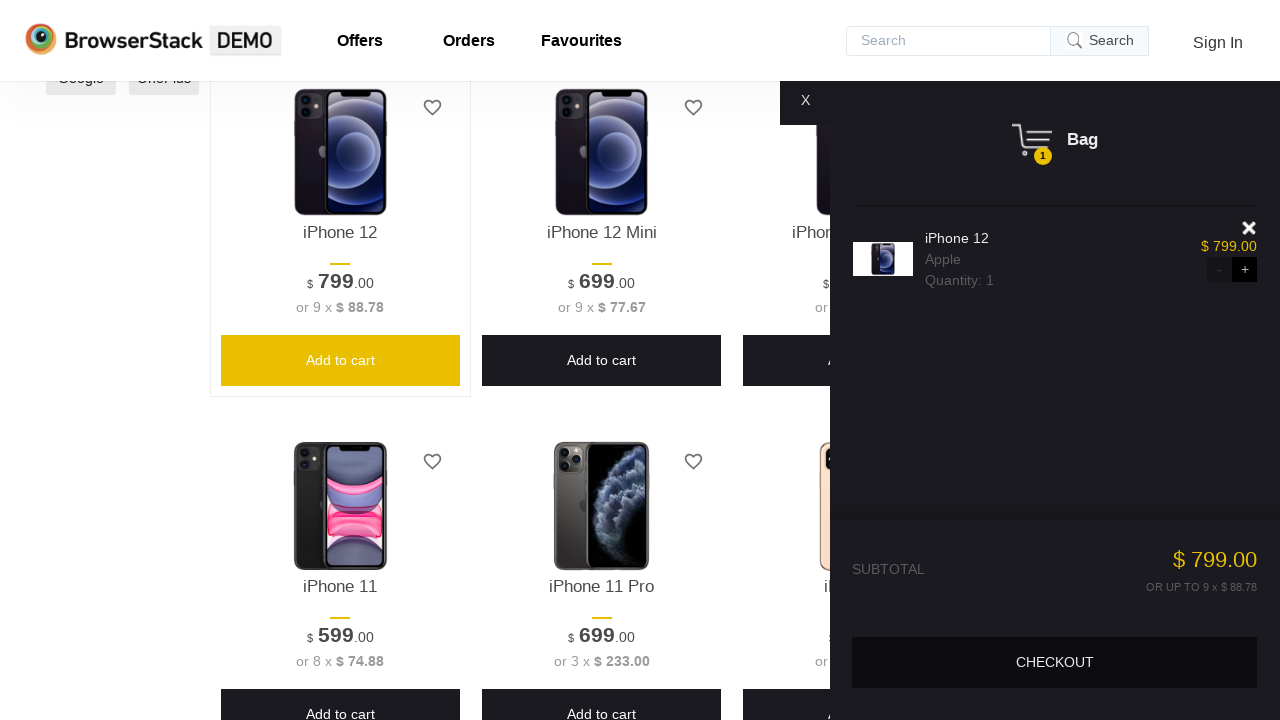